Tests that data persists after page reload by creating todos, marking one complete, and reloading.

Starting URL: https://demo.playwright.dev/todomvc

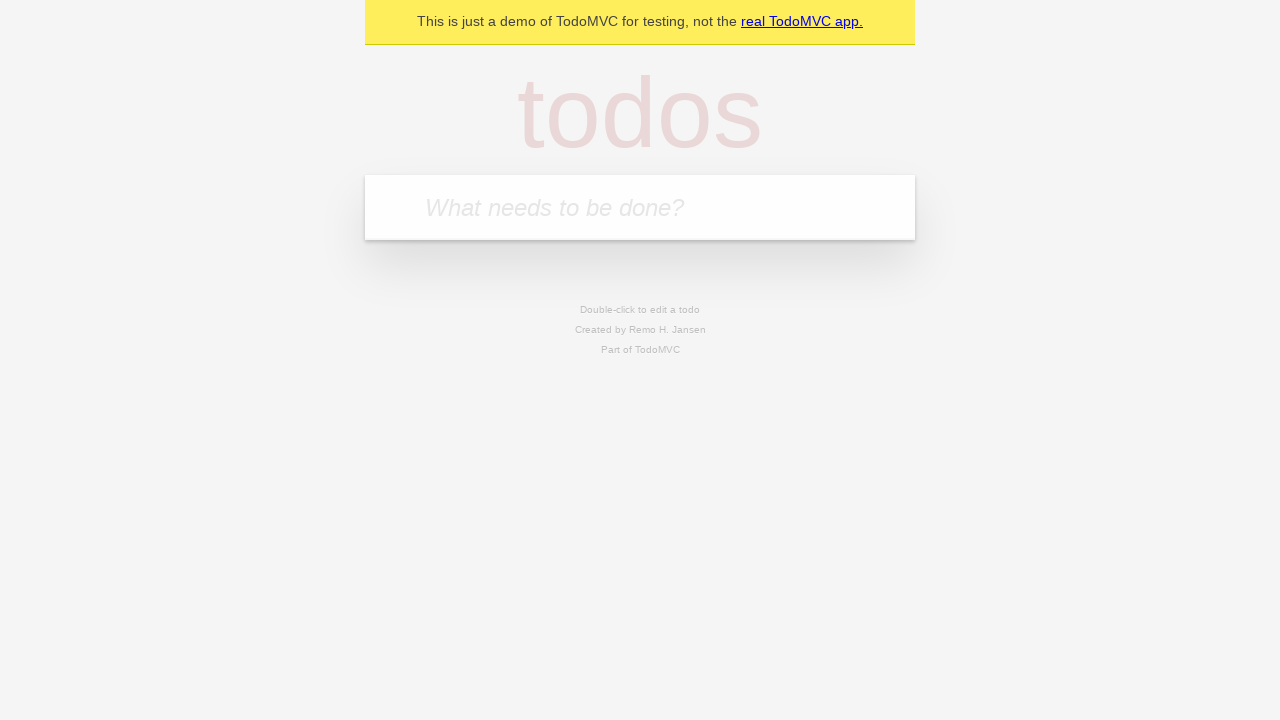

Filled first todo input with 'buy some cheese' on internal:attr=[placeholder="What needs to be done?"i]
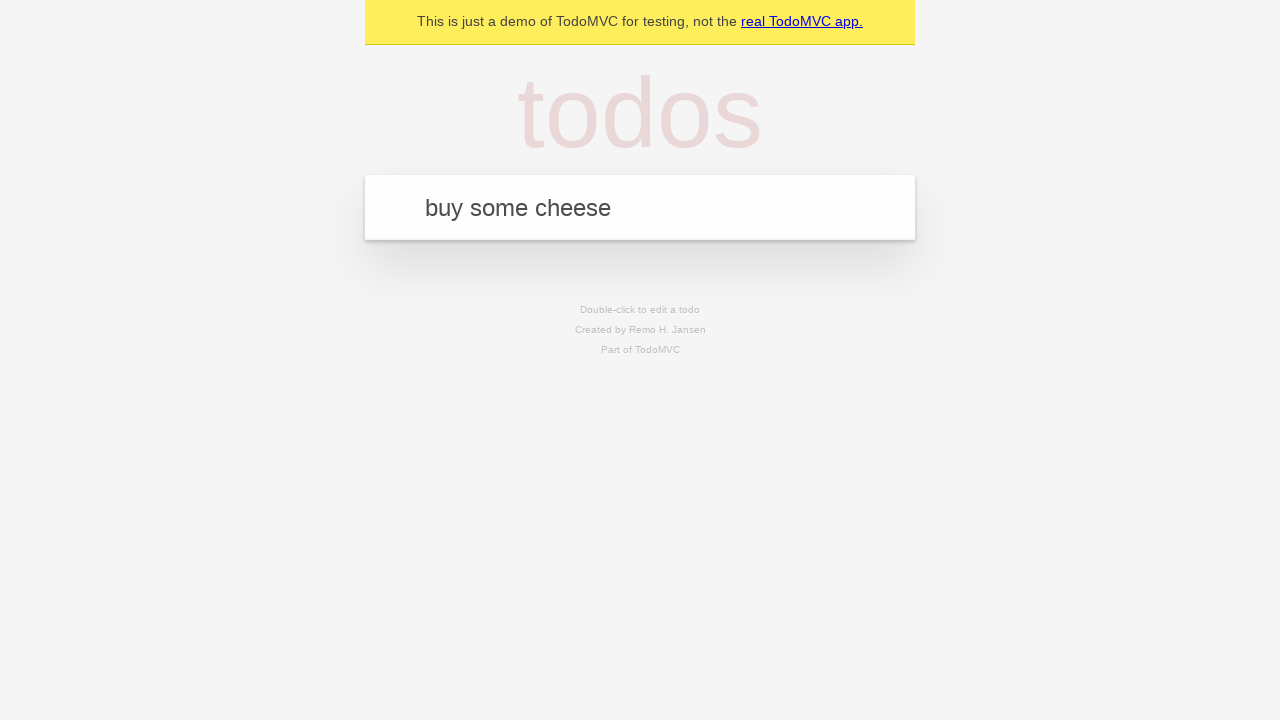

Pressed Enter to create first todo item on internal:attr=[placeholder="What needs to be done?"i]
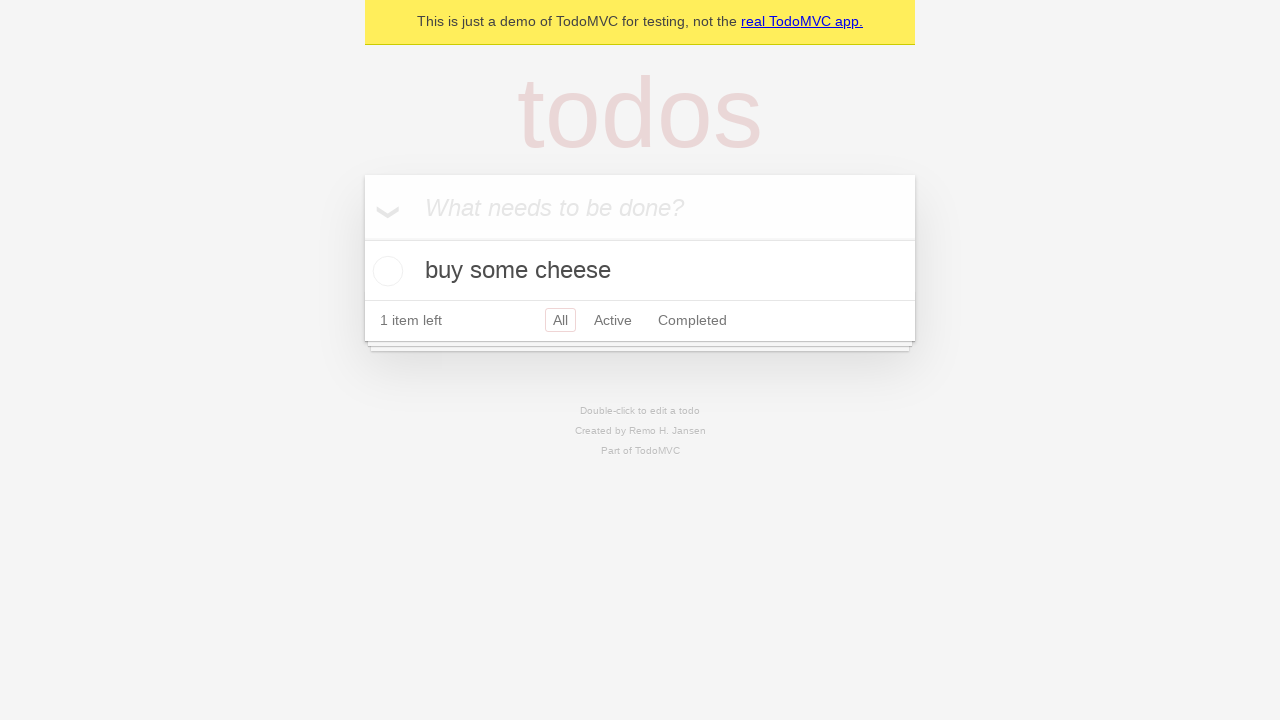

Filled second todo input with 'feed the cat' on internal:attr=[placeholder="What needs to be done?"i]
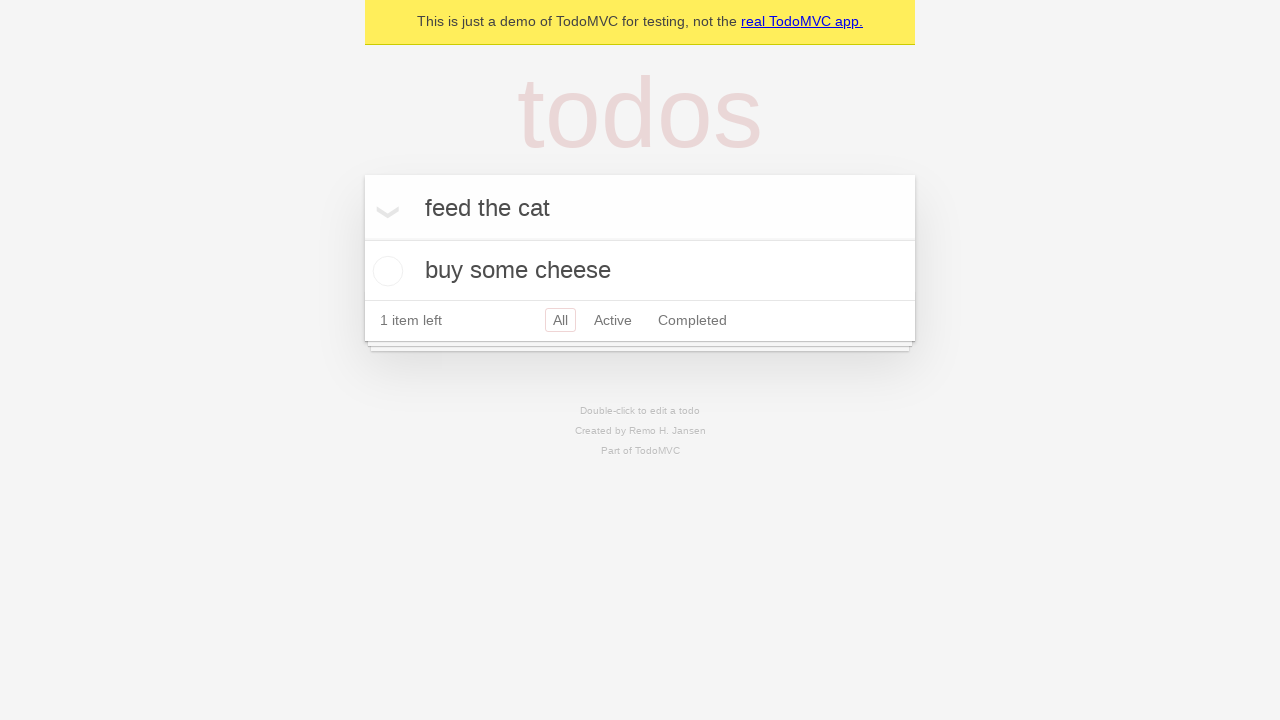

Pressed Enter to create second todo item on internal:attr=[placeholder="What needs to be done?"i]
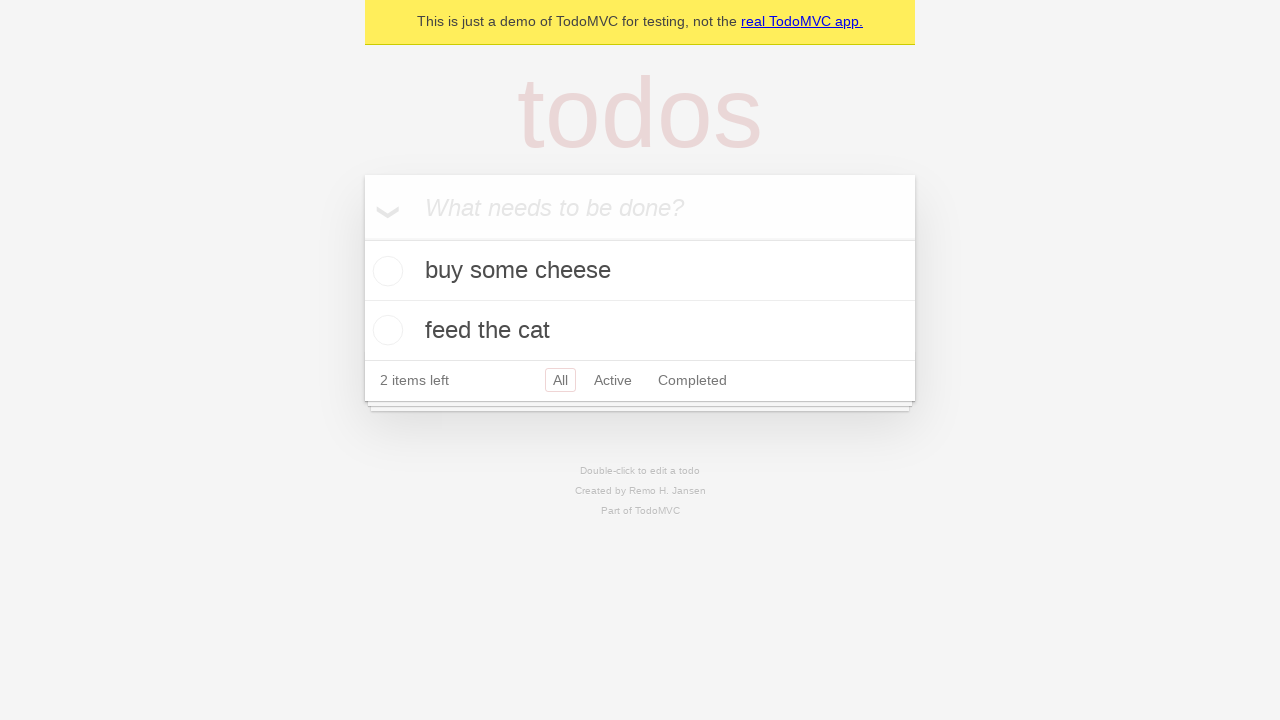

Checked the first todo item as complete at (385, 271) on internal:testid=[data-testid="todo-item"s] >> nth=0 >> internal:role=checkbox
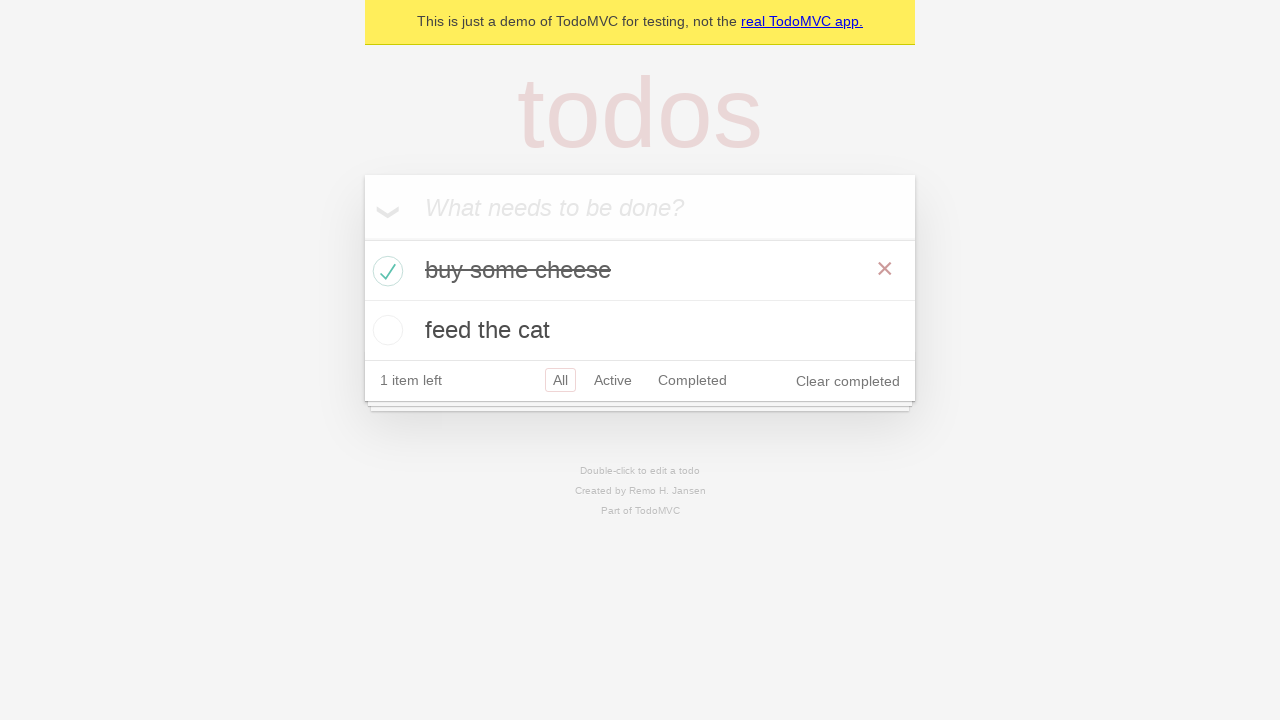

Reloaded the page to test data persistence
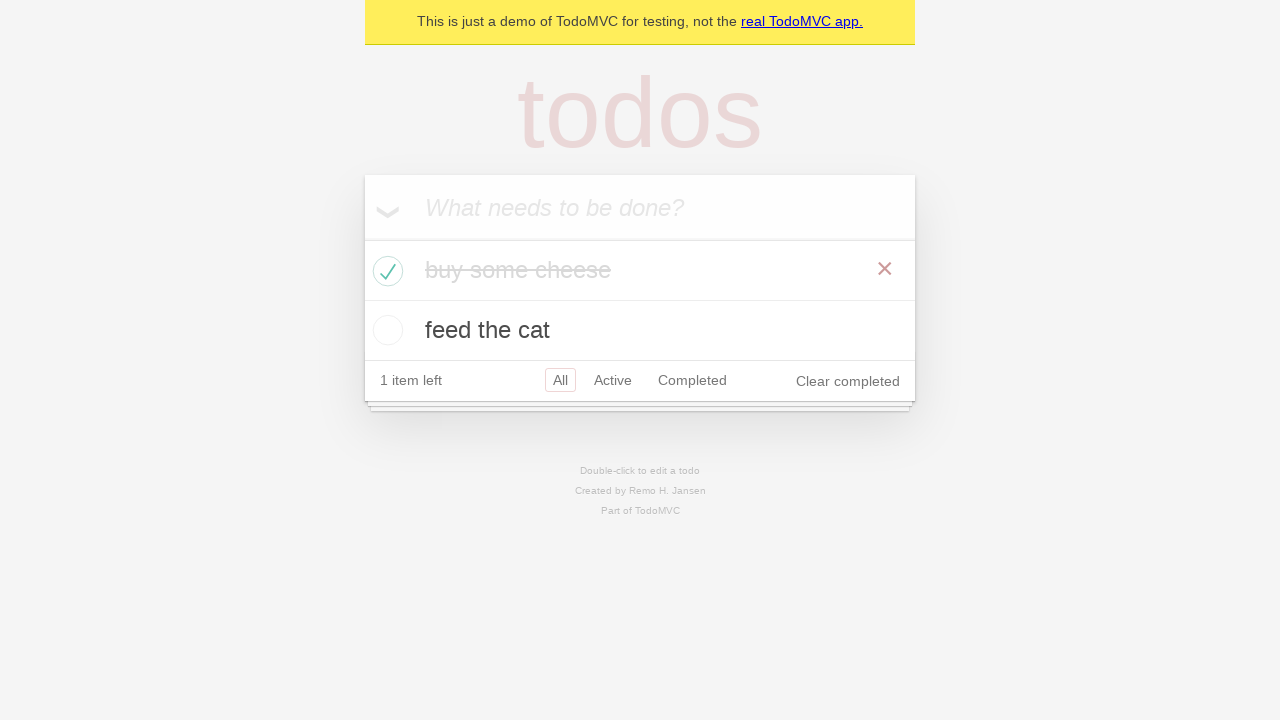

Waited for todo items to load after page reload
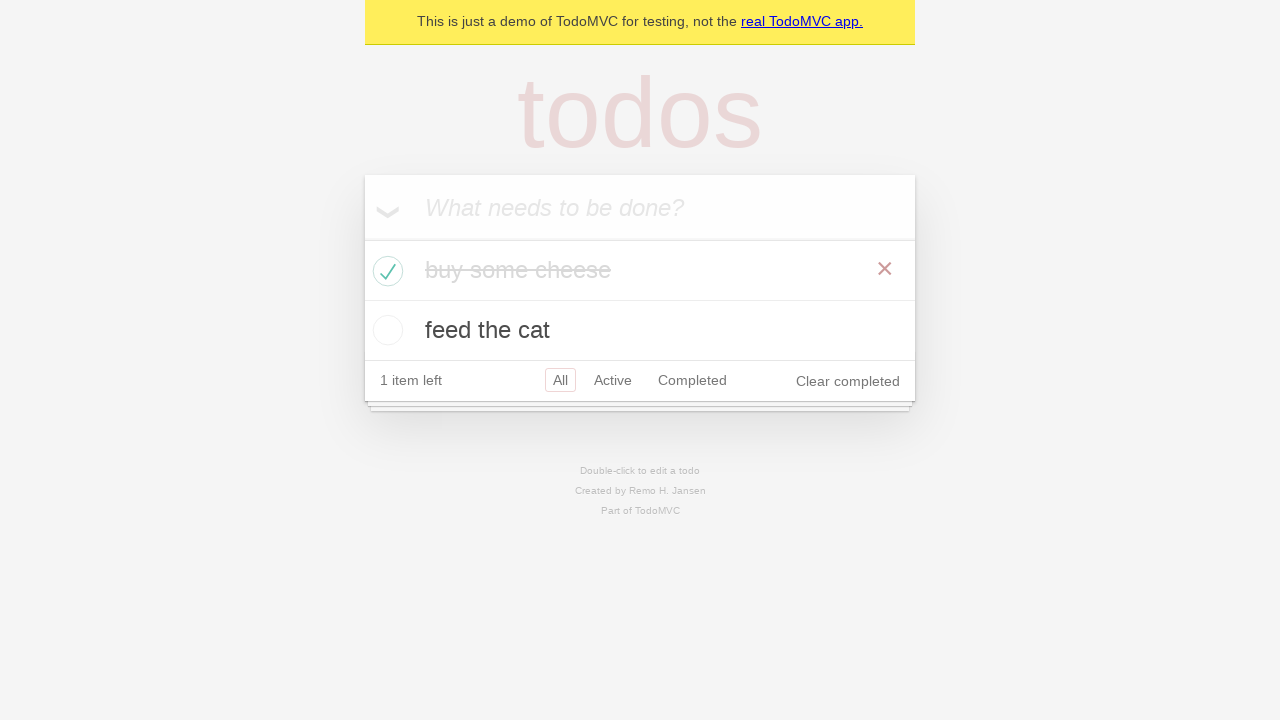

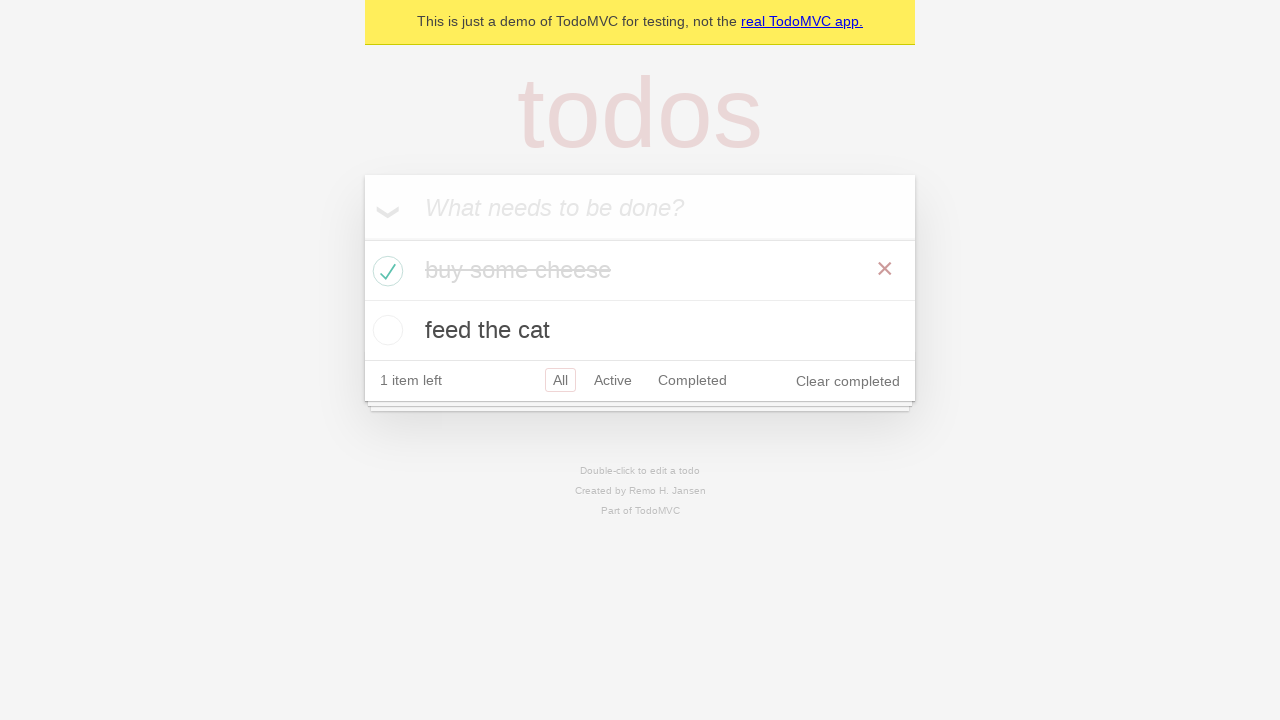